Demonstrates window handling by navigating to a page, clicking a link that opens a new window, and verifying multiple browser windows are opened

Starting URL: https://opensource-demo.orangehrmlive.com/web/index.php/auth/login

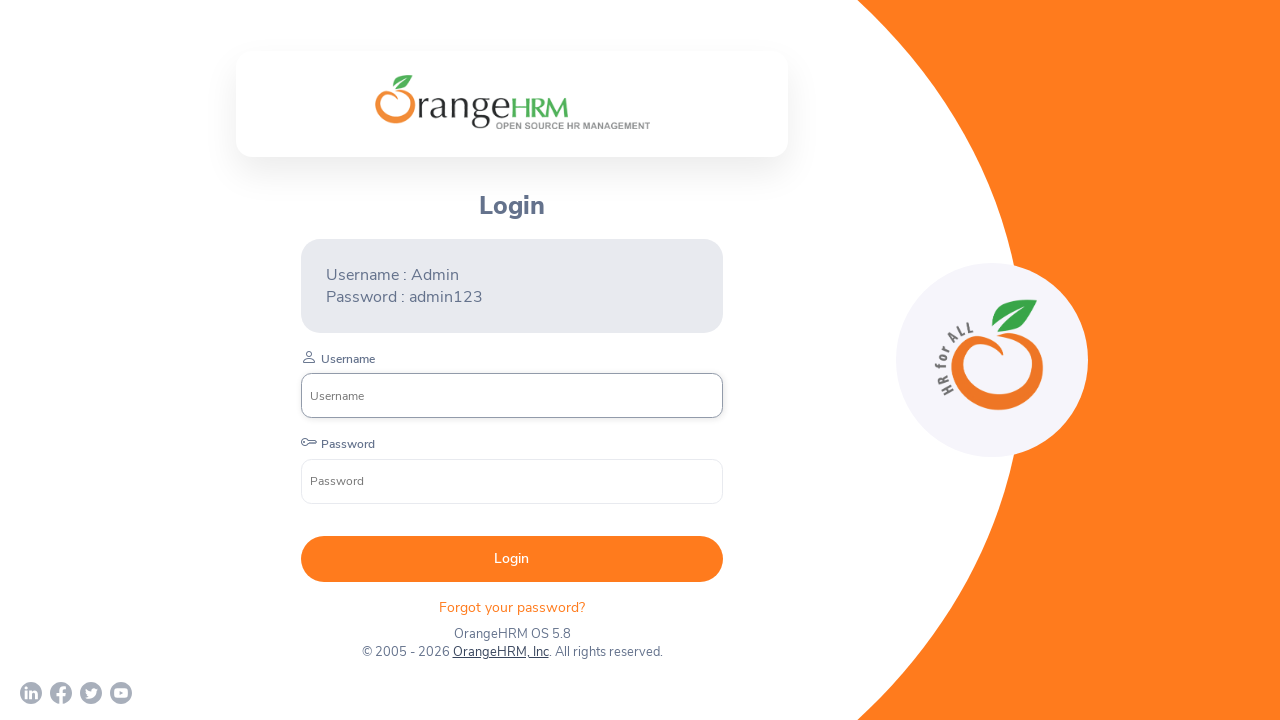

Waited for page to load with networkidle state
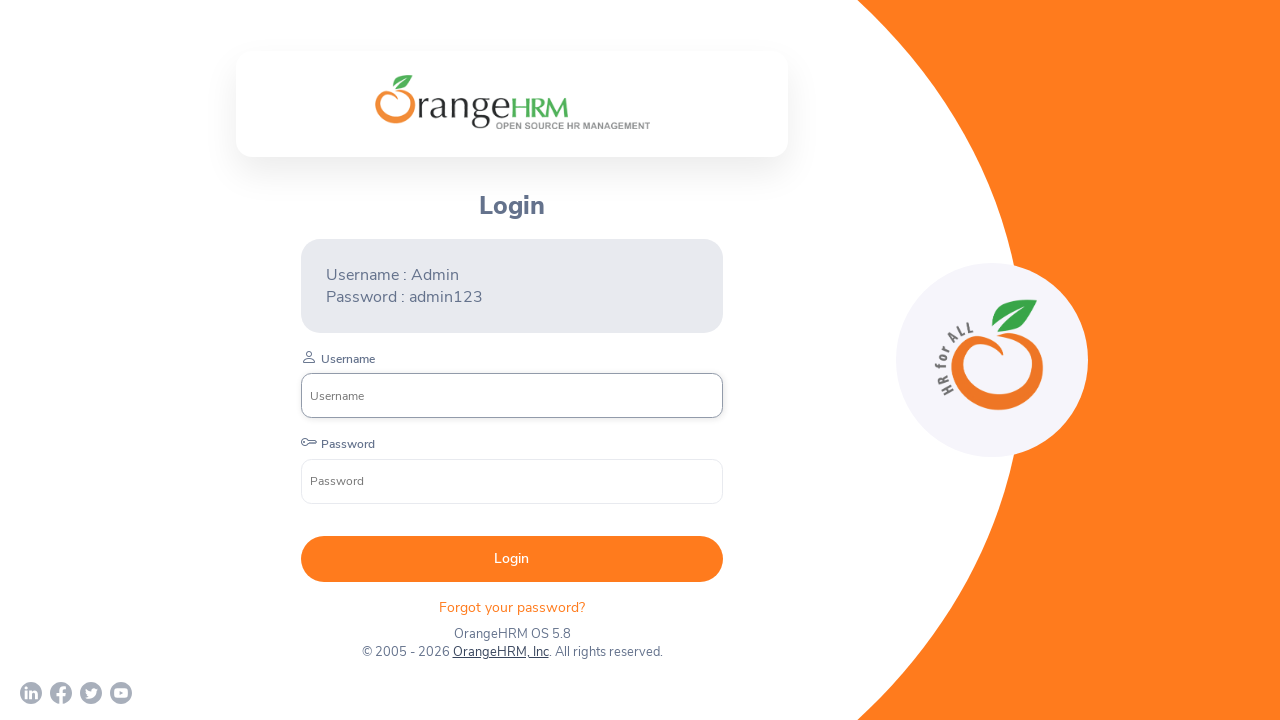

Clicked on OrangeHRM, Inc link that opens a new window at (500, 652) on text=OrangeHRM, Inc
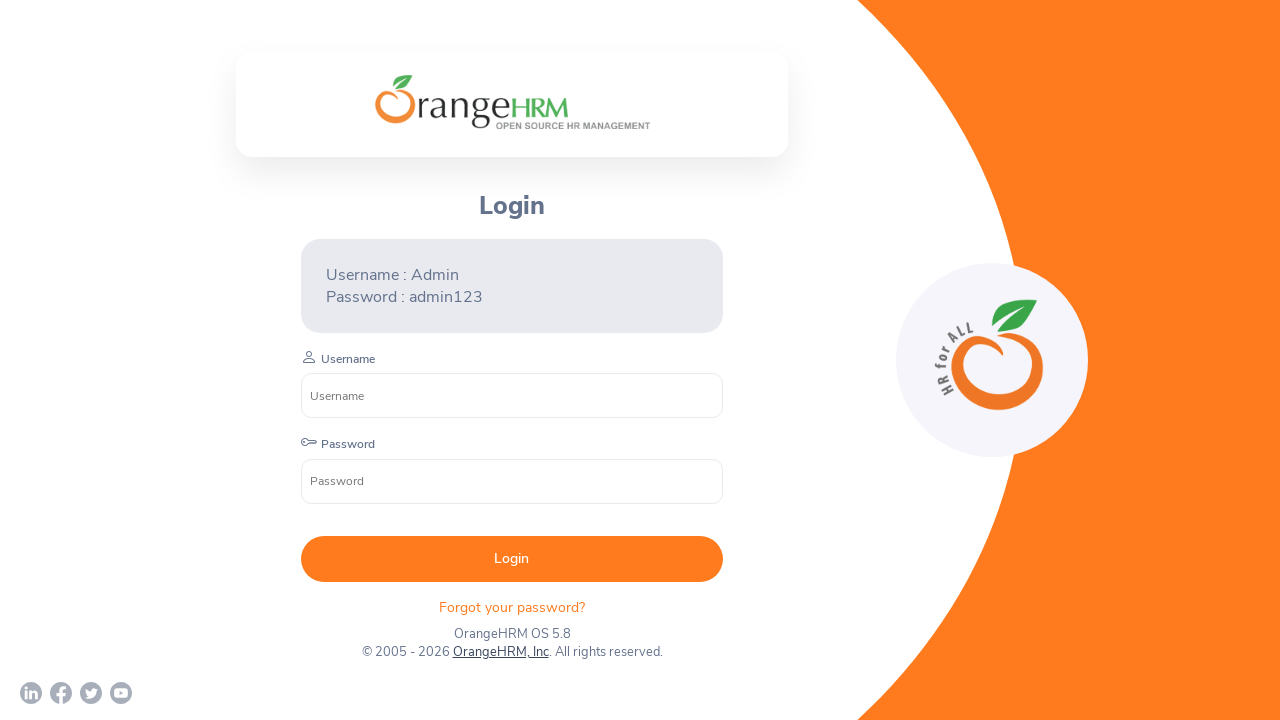

Retrieved new page object from window handle
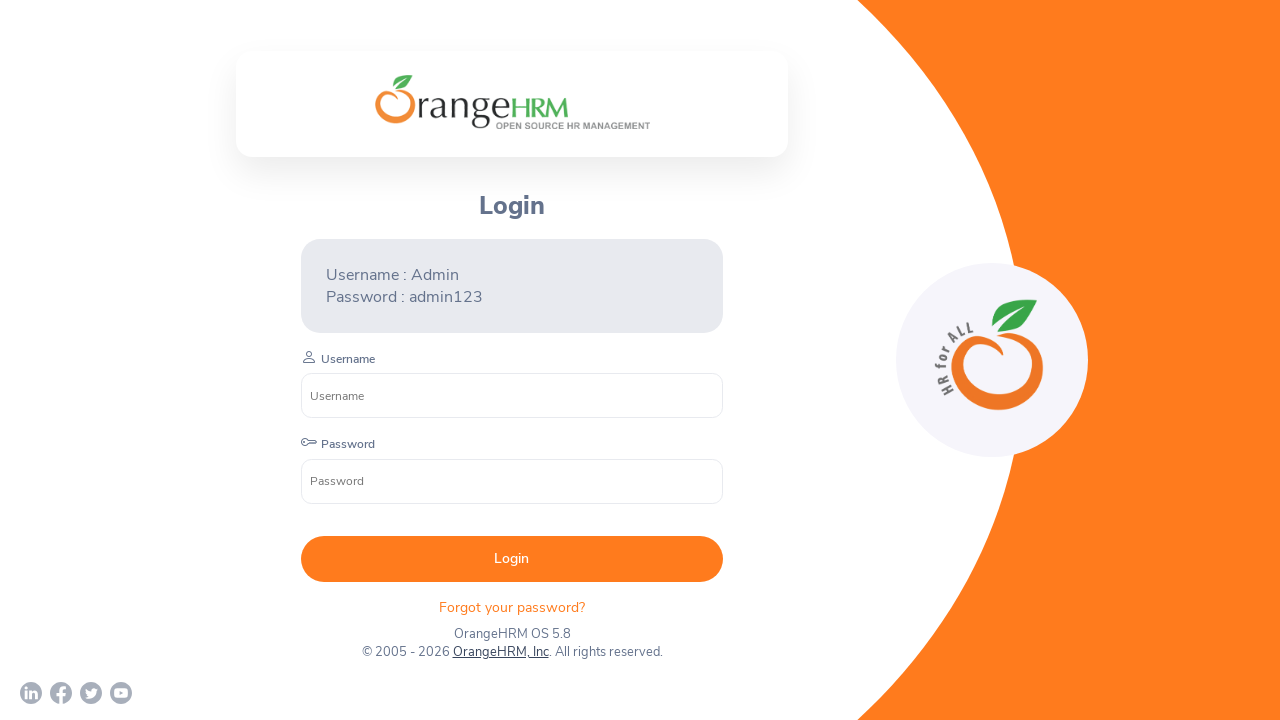

Waited for new page to load with load state
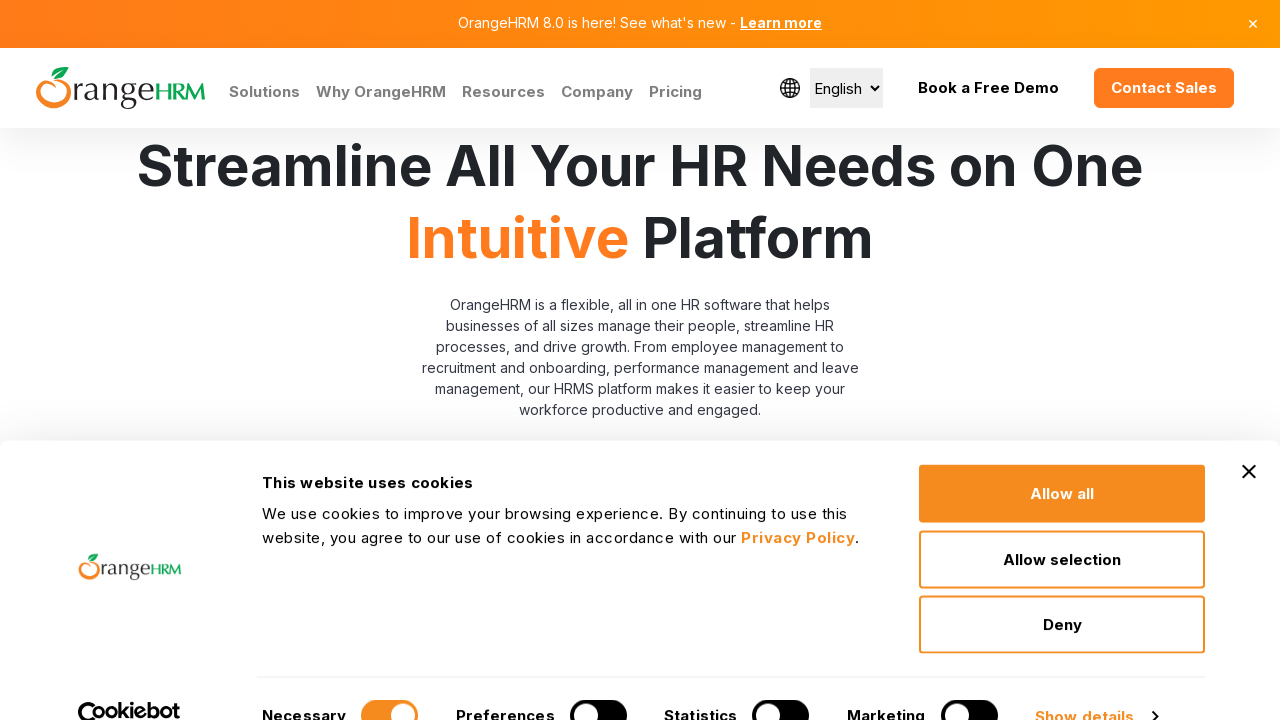

Verified multiple windows are open - 2 windows detected
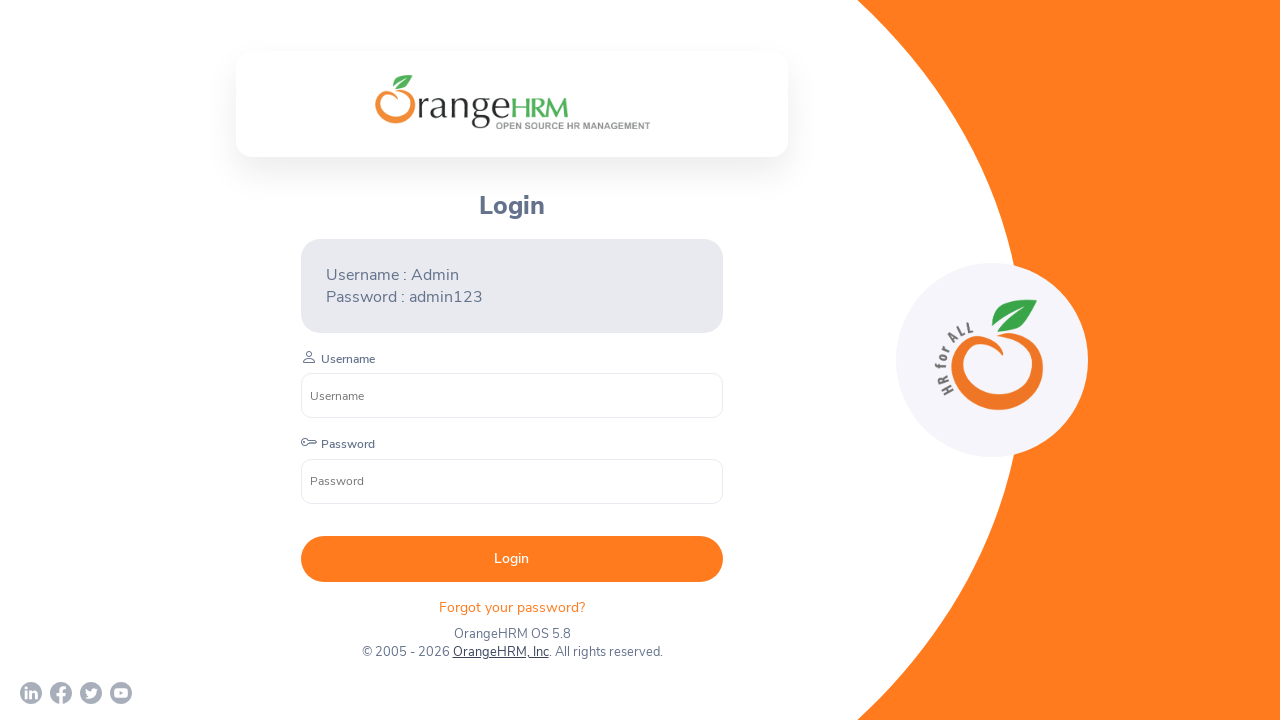

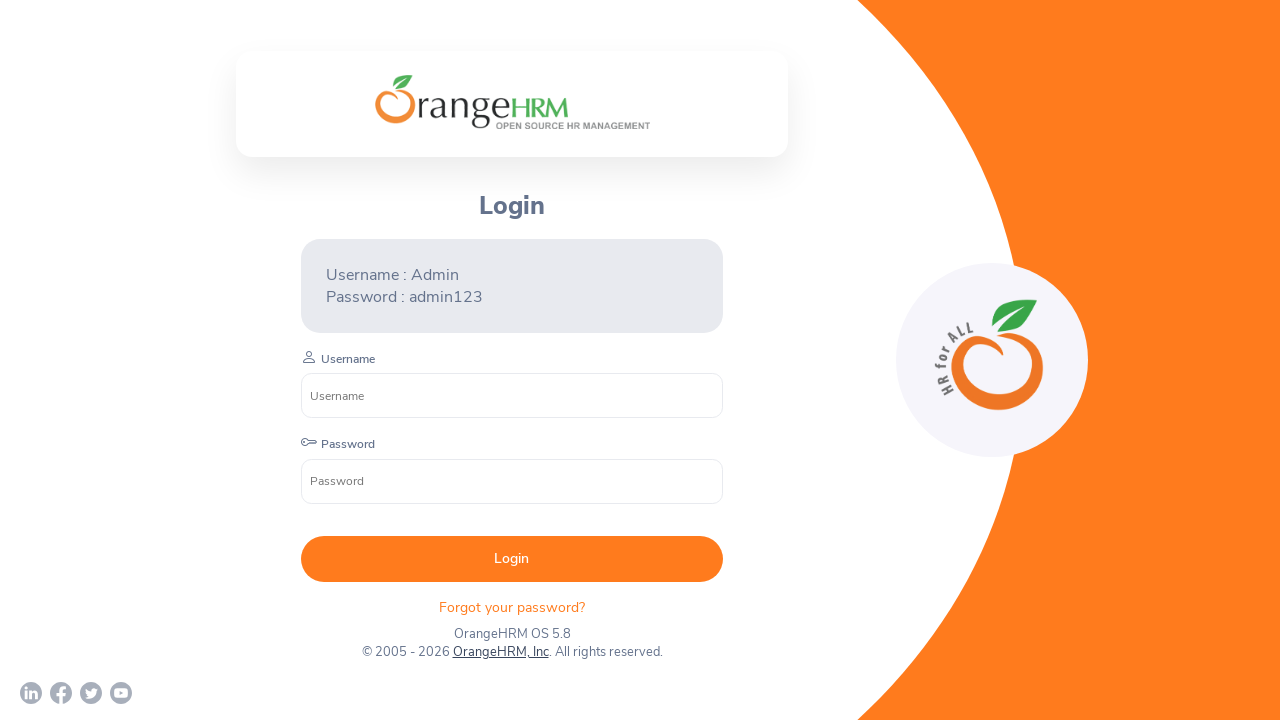